Tests checkbox functionality by clicking each checkbox on the page and verifying that its selected state changes after clicking.

Starting URL: https://the-internet.herokuapp.com/checkboxes

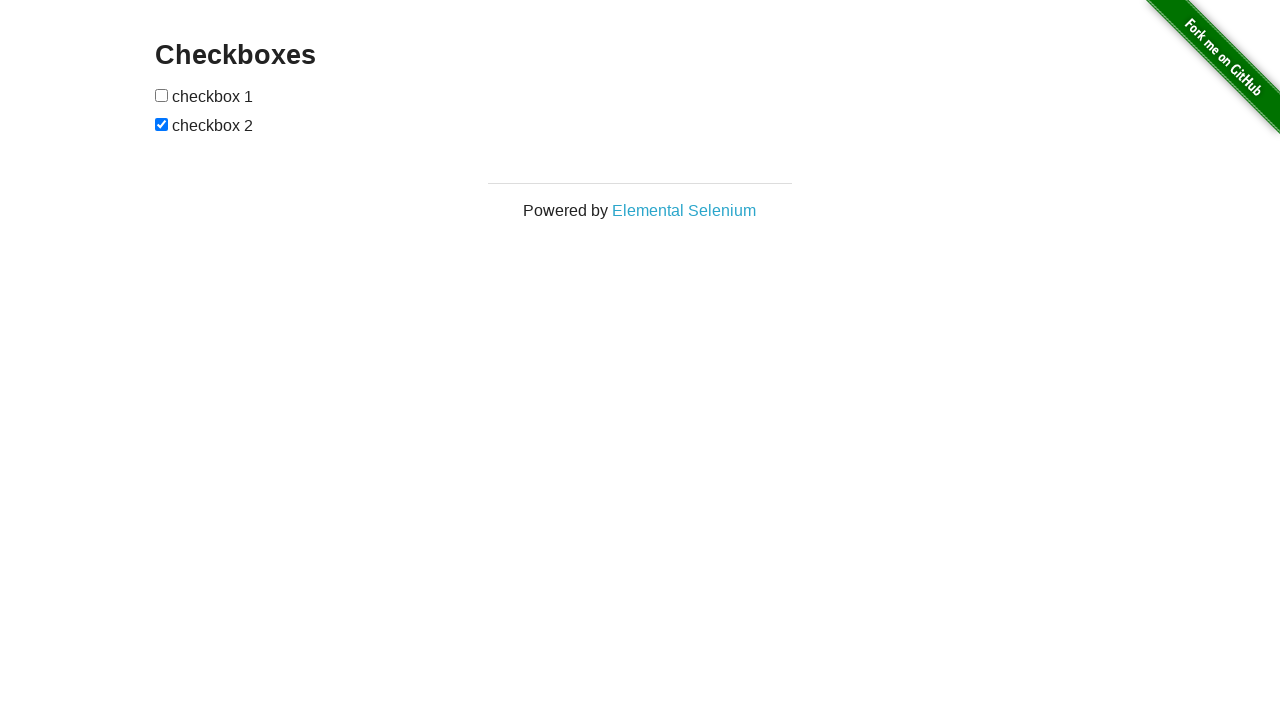

Waited for checkboxes to load on the page
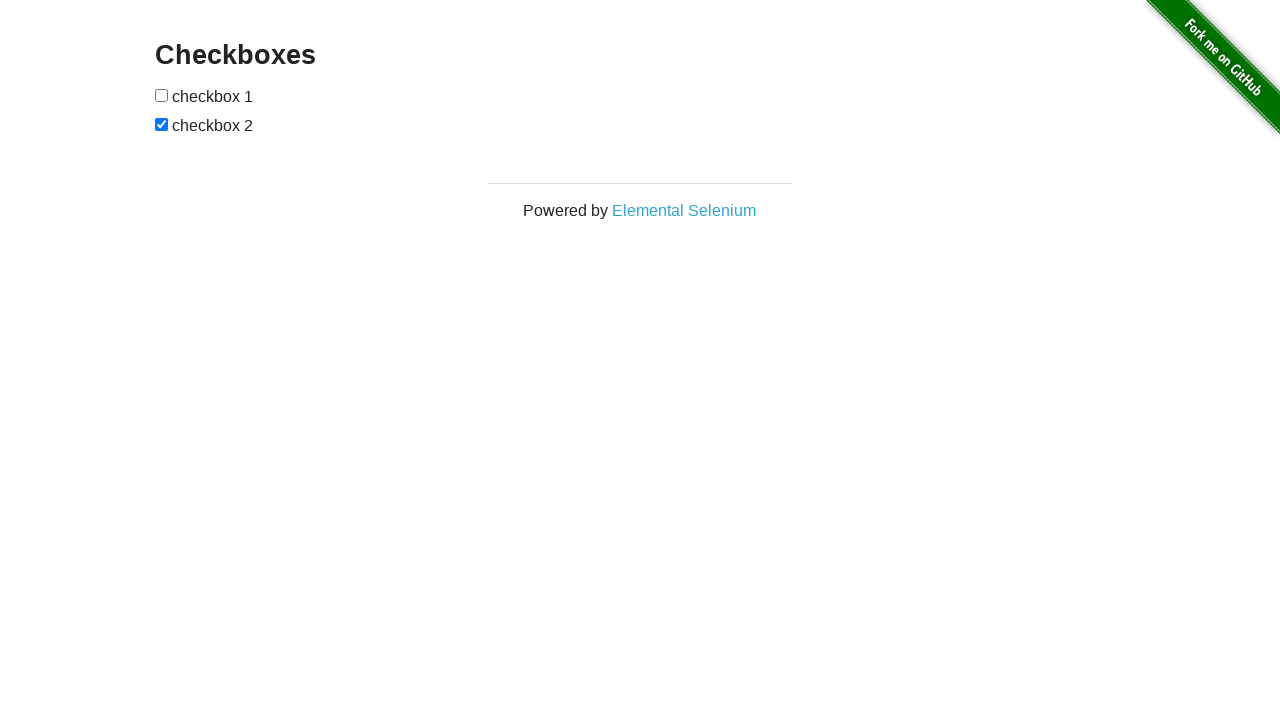

Located all checkboxes on the page
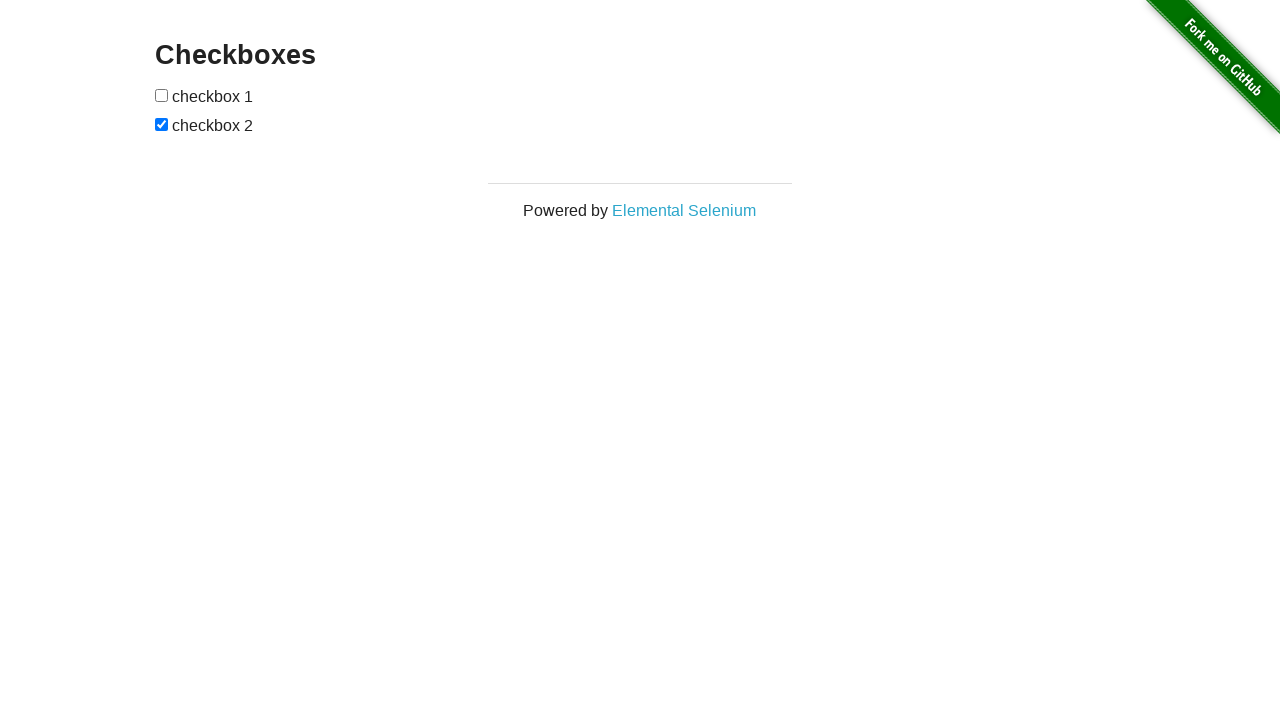

Found 2 checkboxes on the page
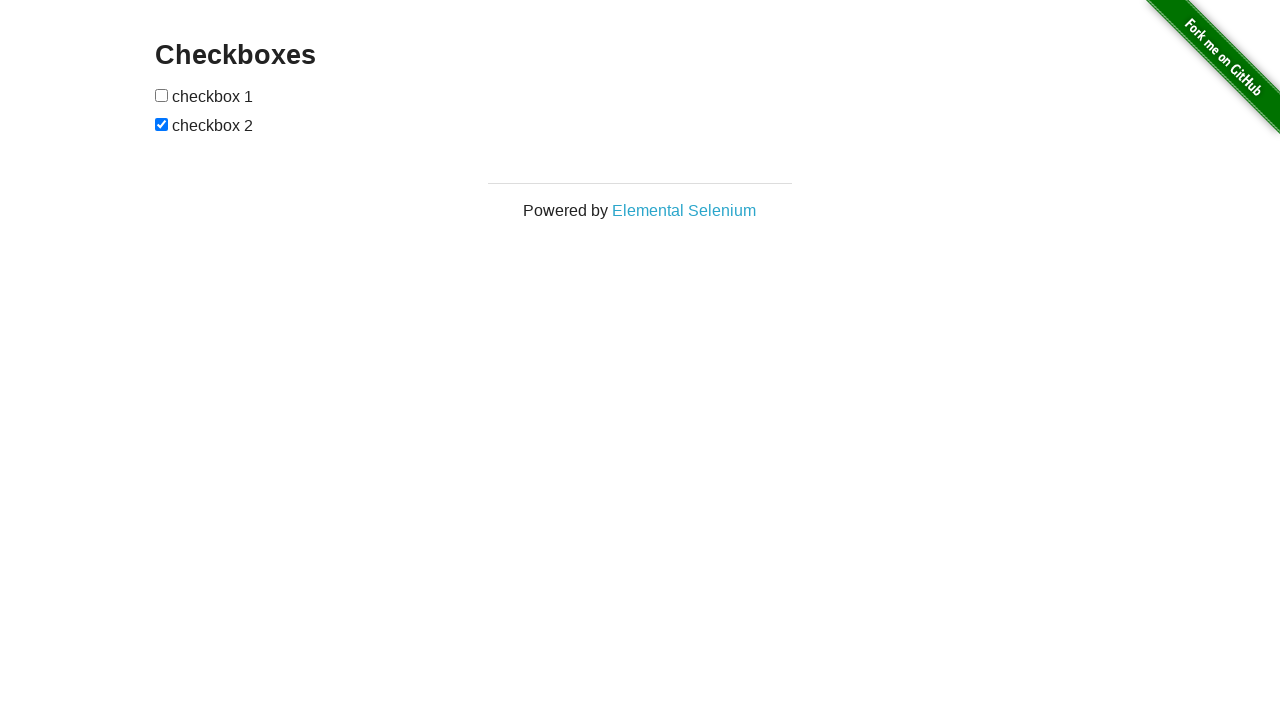

Checkbox 1: Checked initial state (was_selected=False)
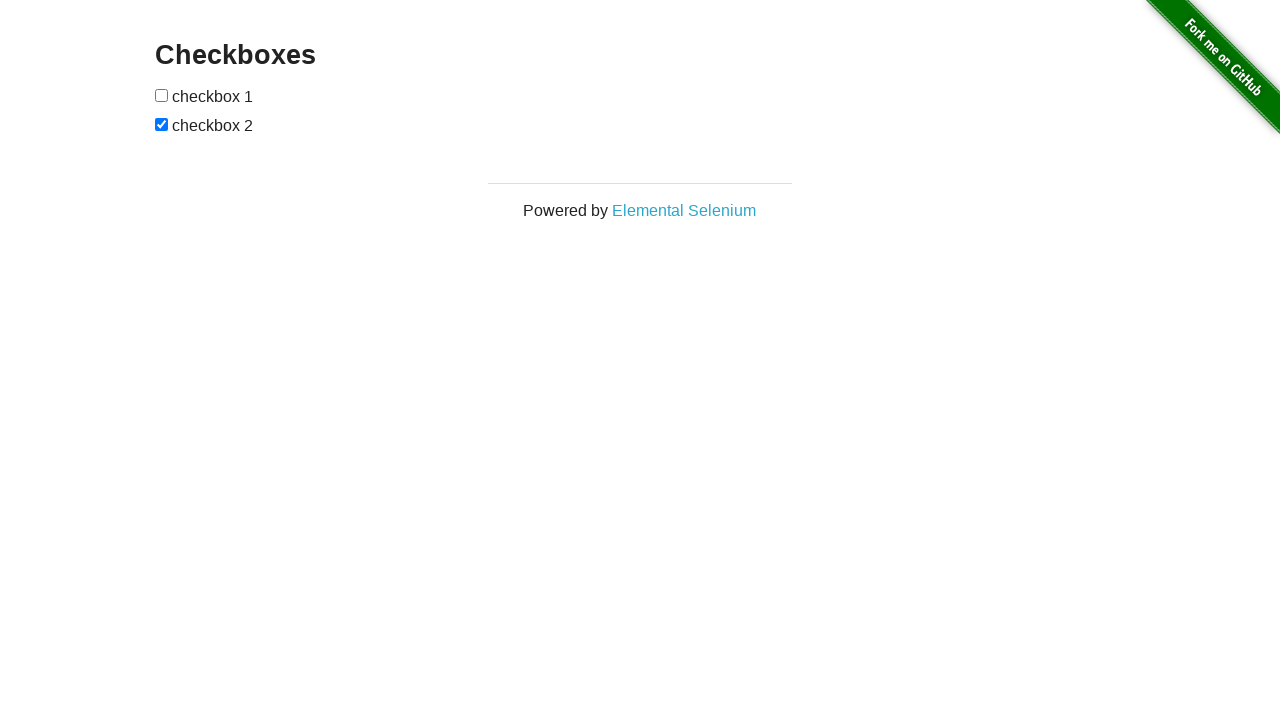

Checkbox 1: Clicked at (162, 95) on input[type='checkbox'] >> nth=0
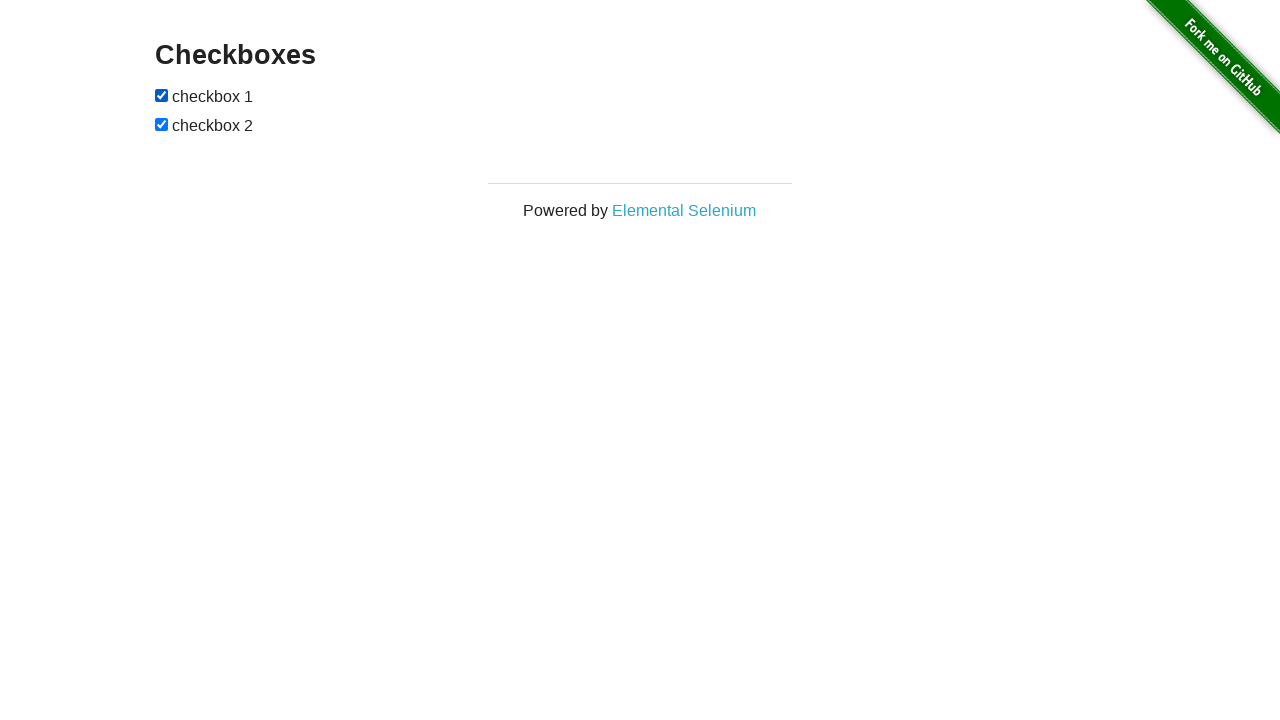

Checkbox 1: Verified state changed from False to True
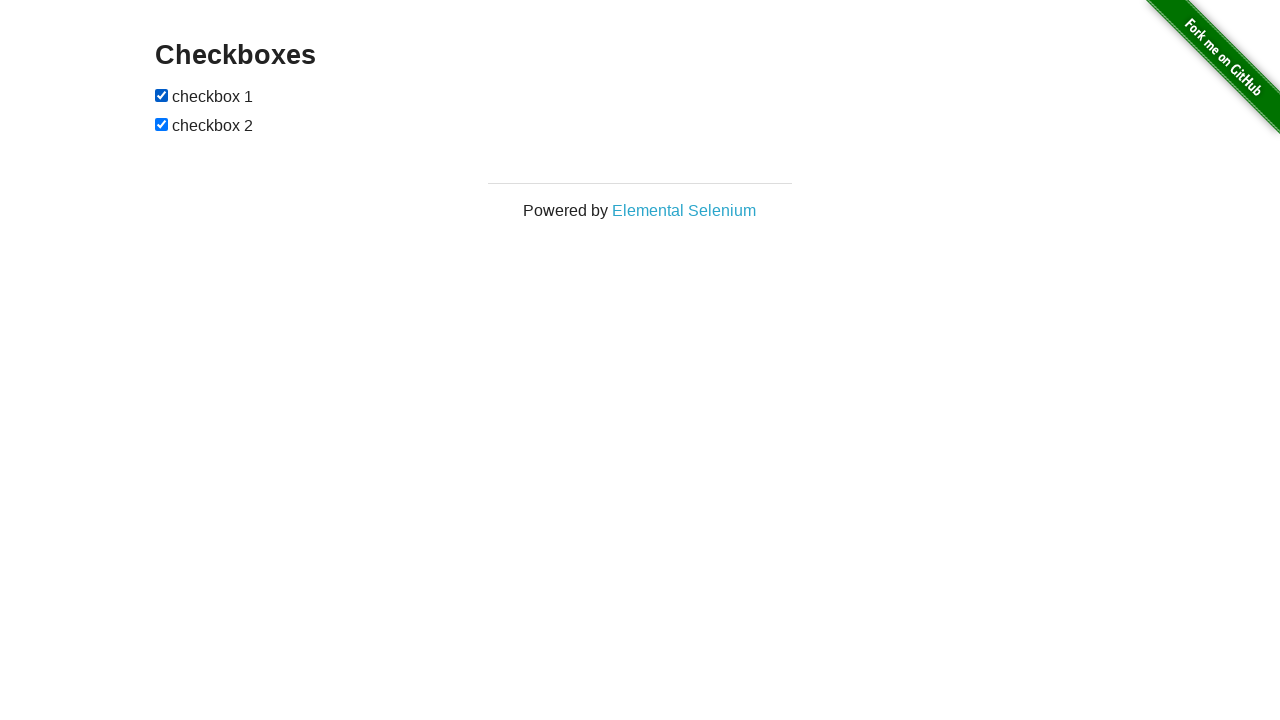

Checkbox 2: Checked initial state (was_selected=True)
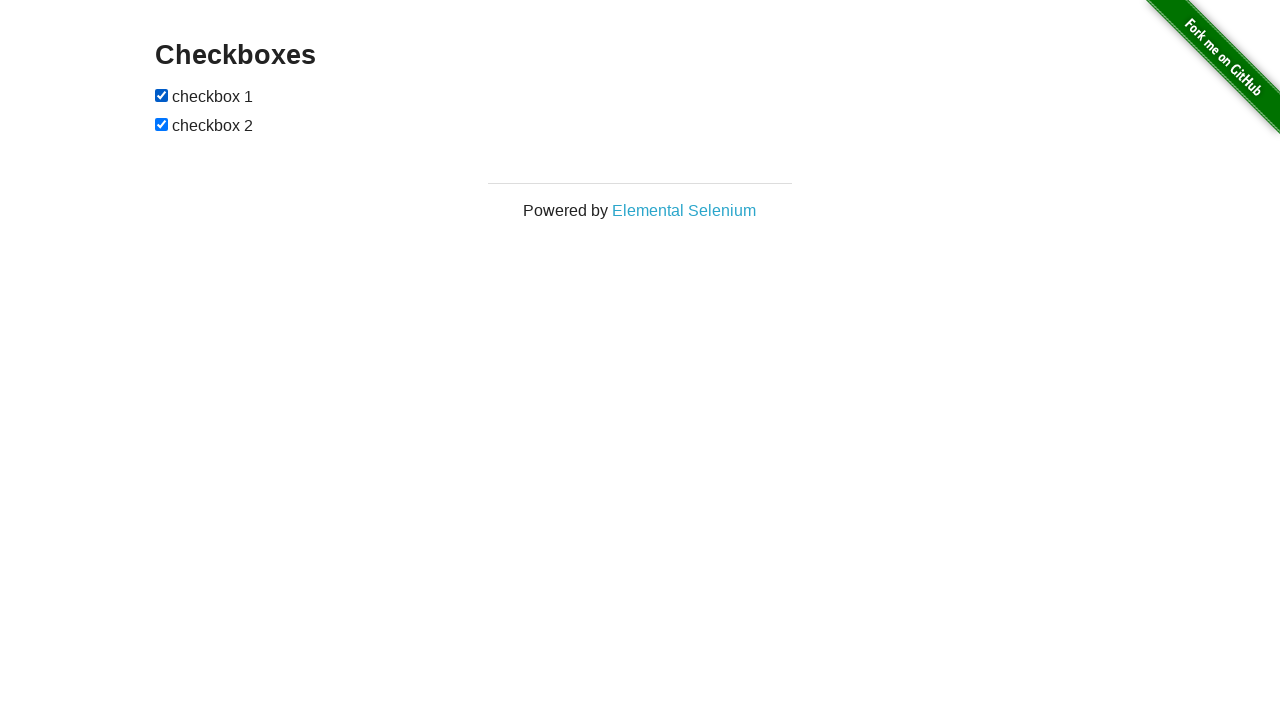

Checkbox 2: Clicked at (162, 124) on input[type='checkbox'] >> nth=1
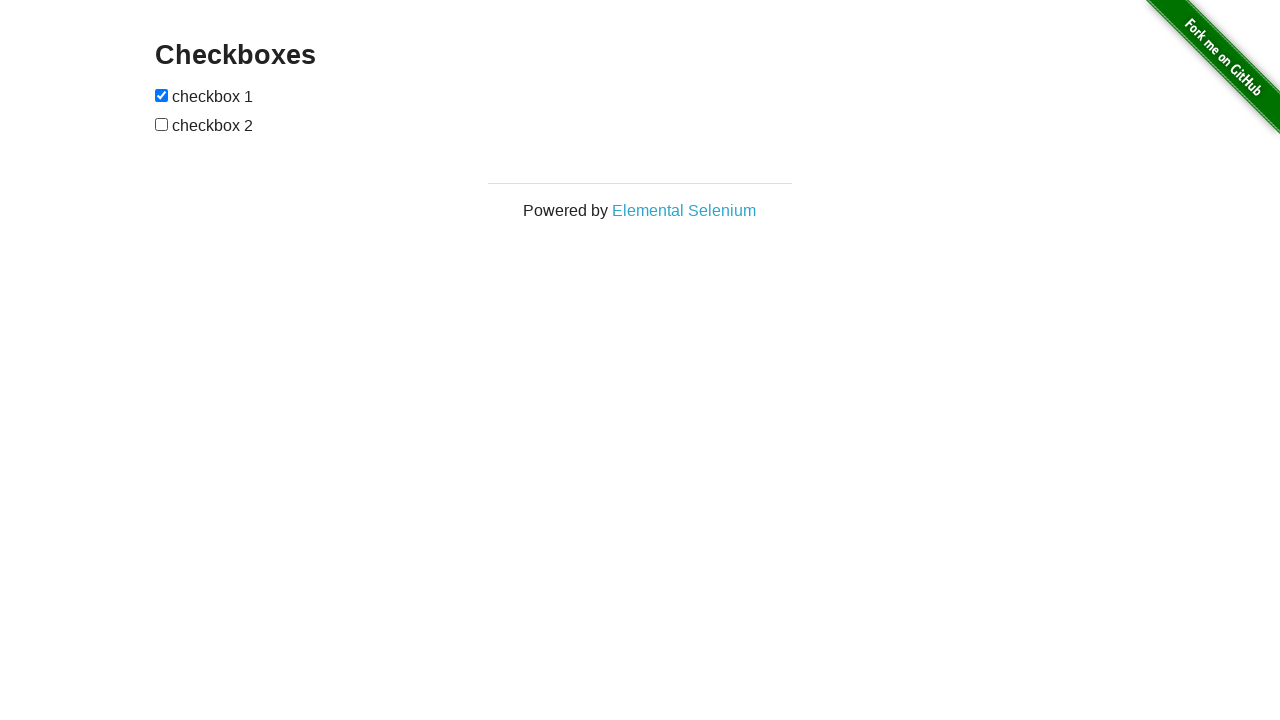

Checkbox 2: Verified state changed from True to False
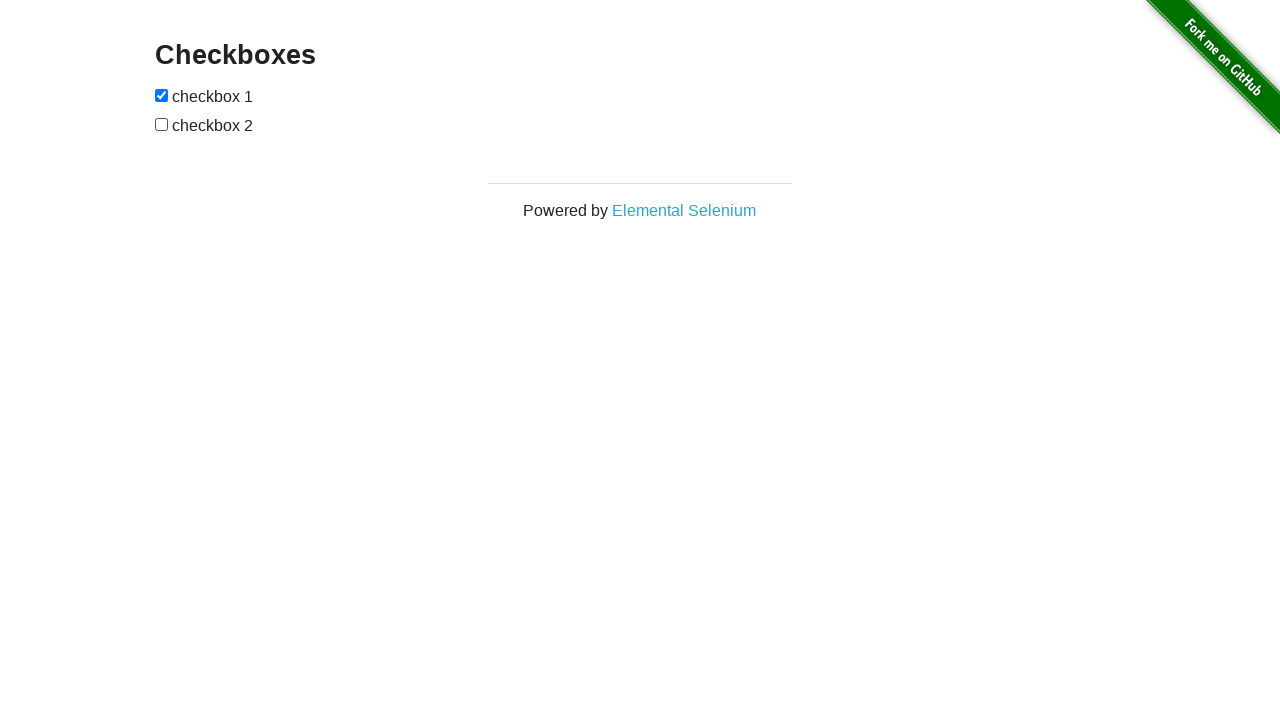

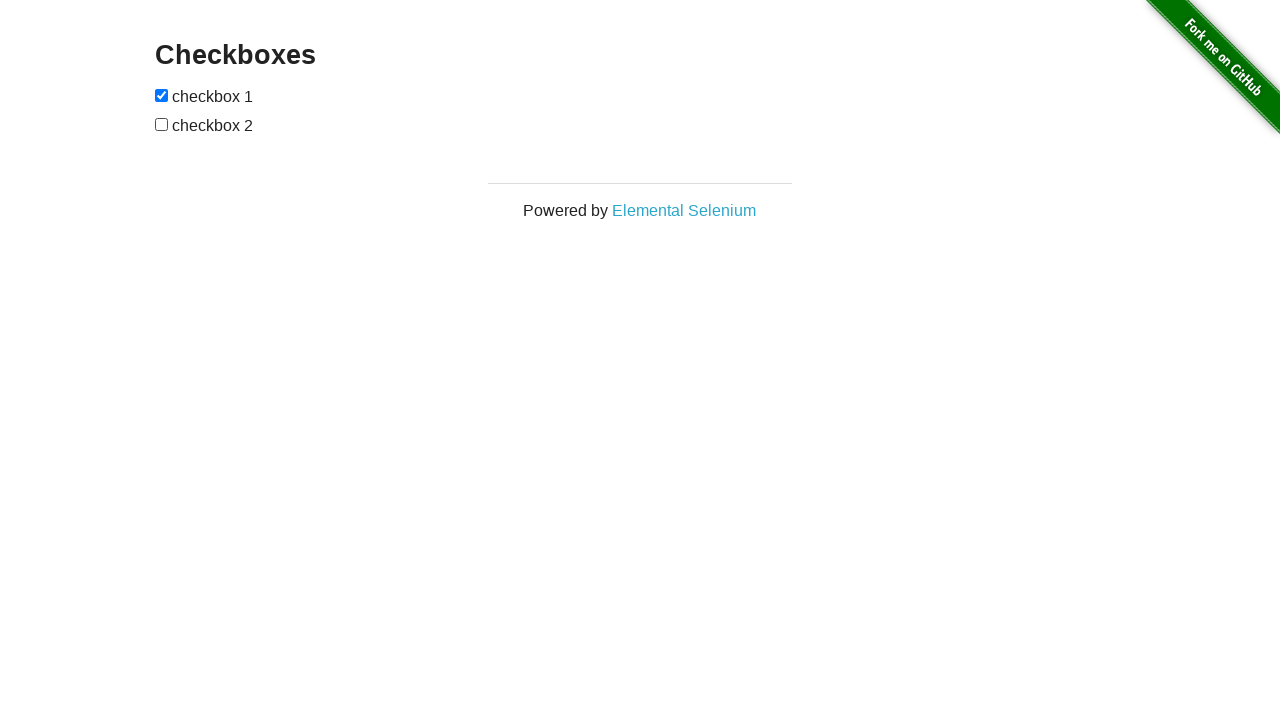